Tests an invalid product ID (above 15) to verify the page shows "undefined" as the product name, which is expected negative test behavior.

Starting URL: https://demoblaze.com/prod.html?idp_=9847

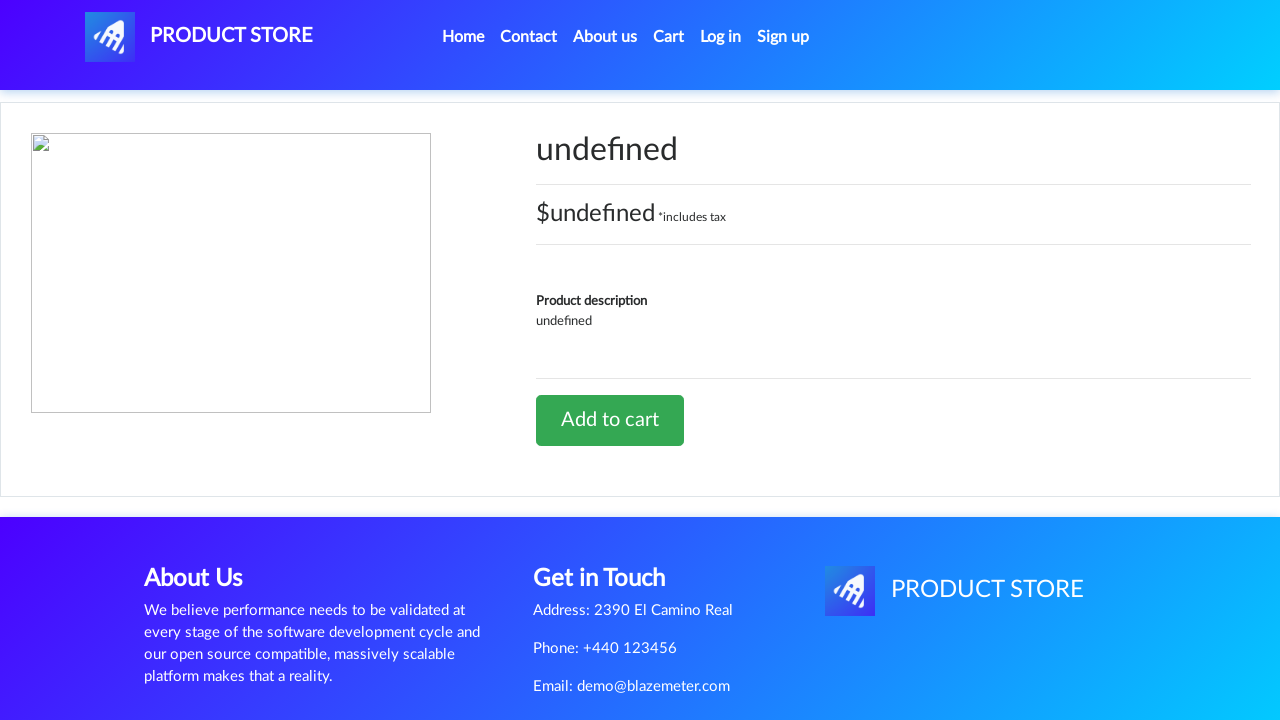

Navigated to product page with invalid product ID 9847
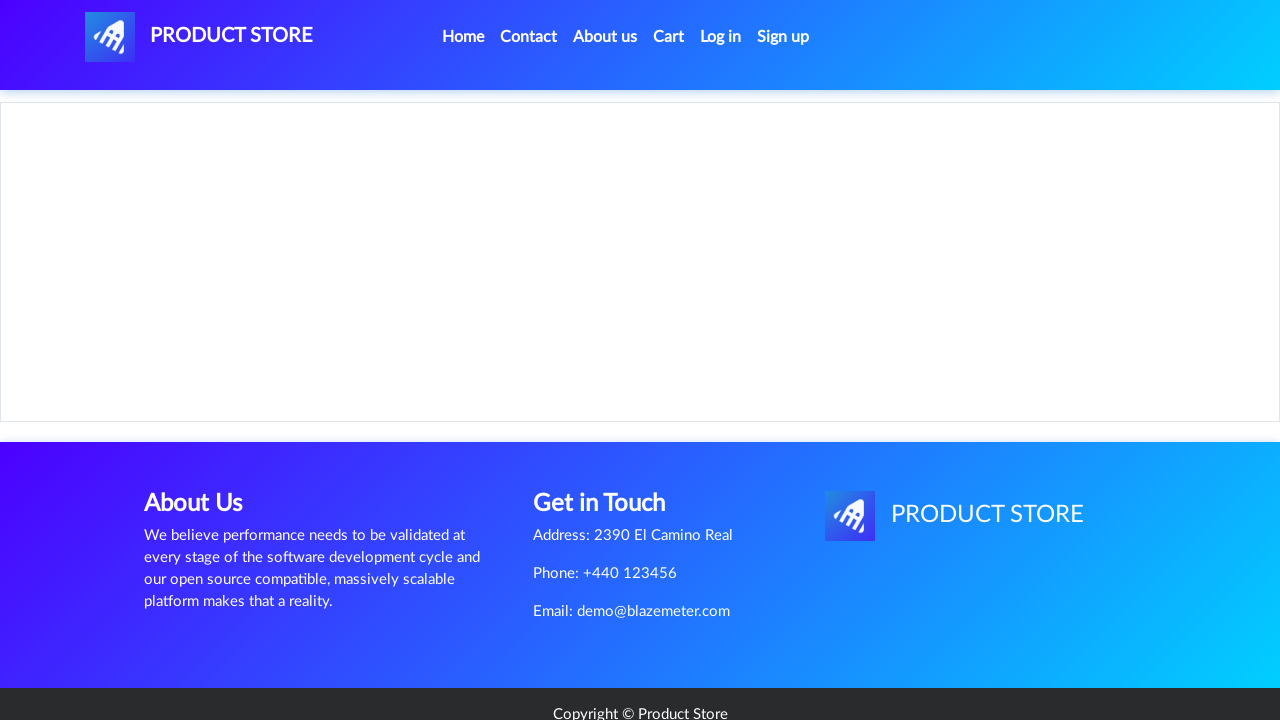

Add to Cart button became visible - page loaded
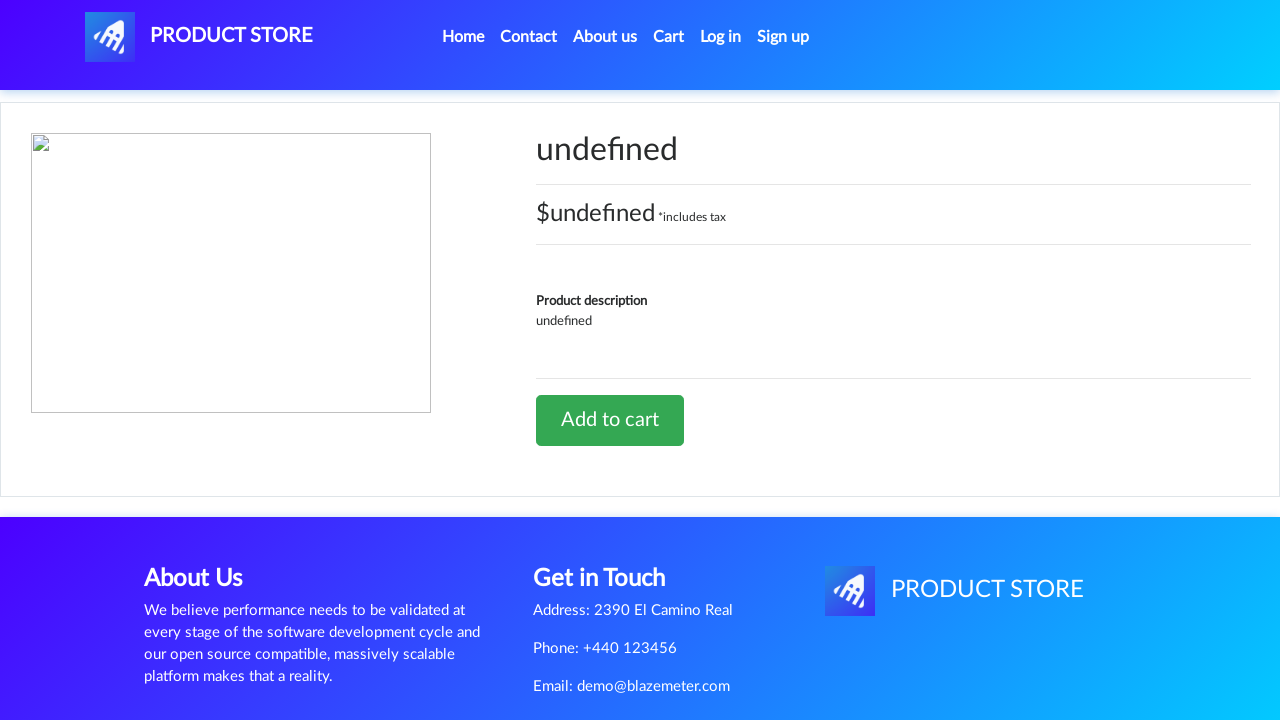

Counted 'undefined' product name elements on page
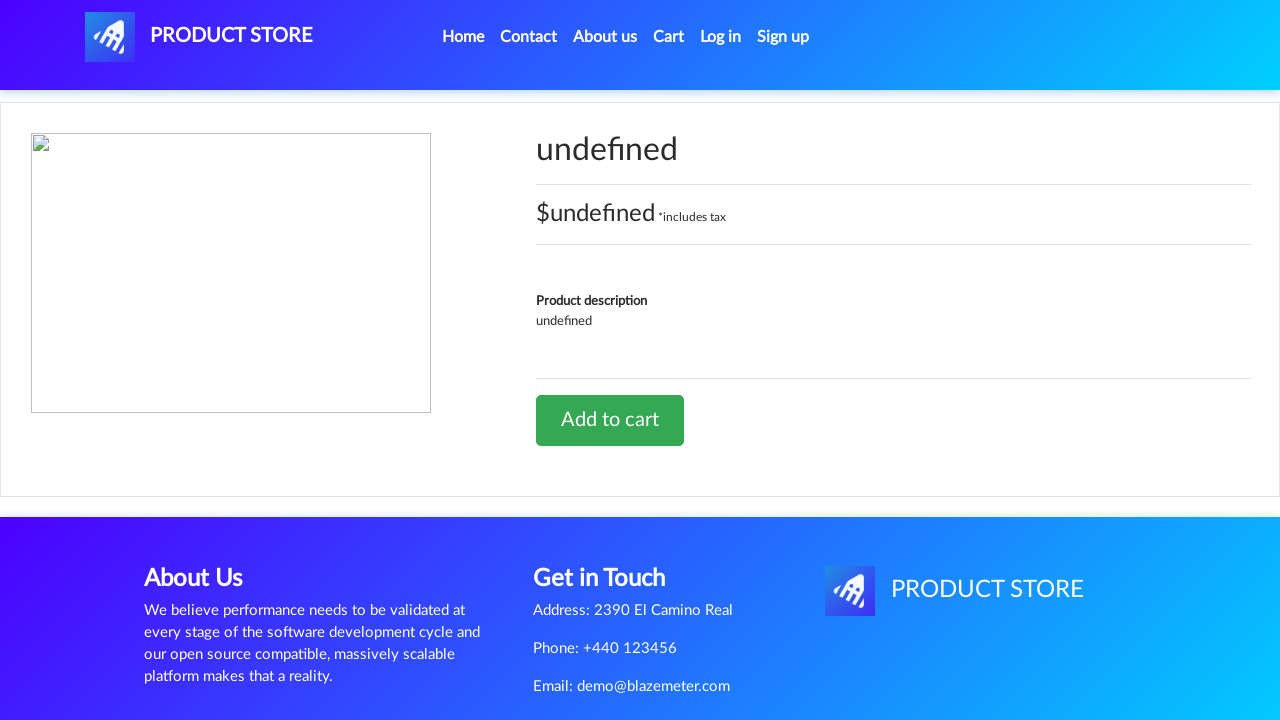

Assertion passed - 'undefined' product name is displayed for invalid product ID
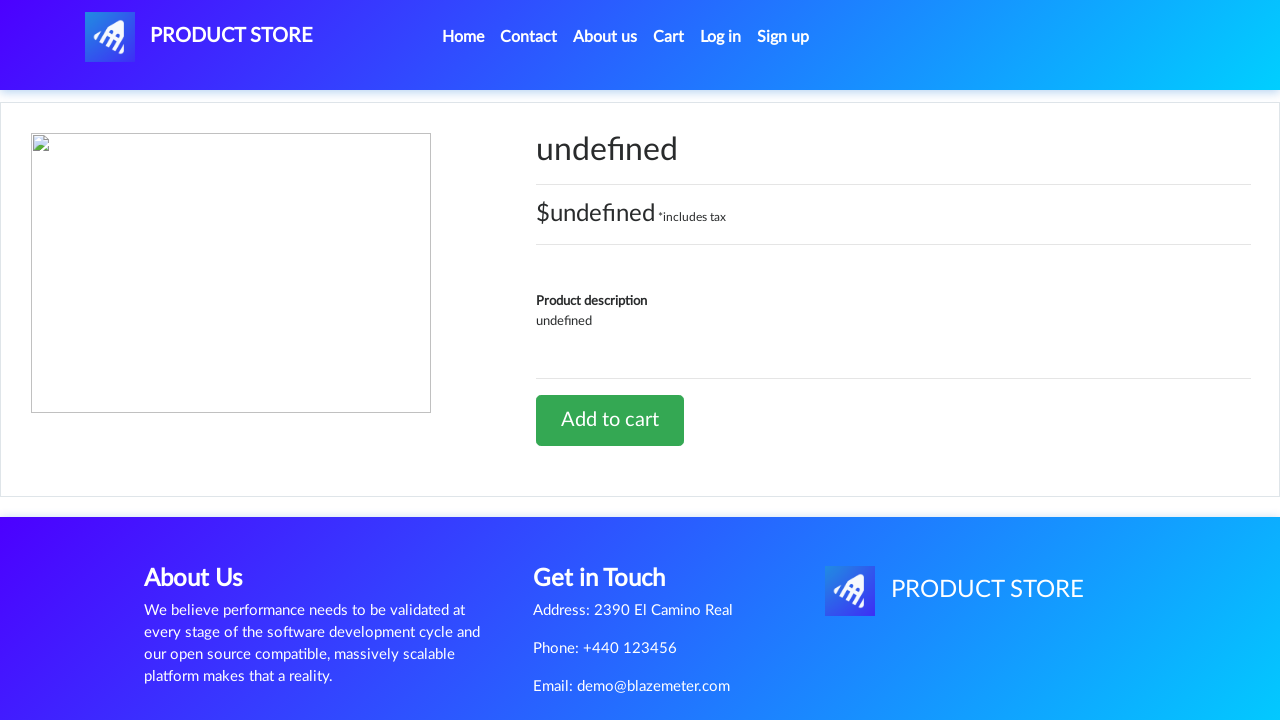

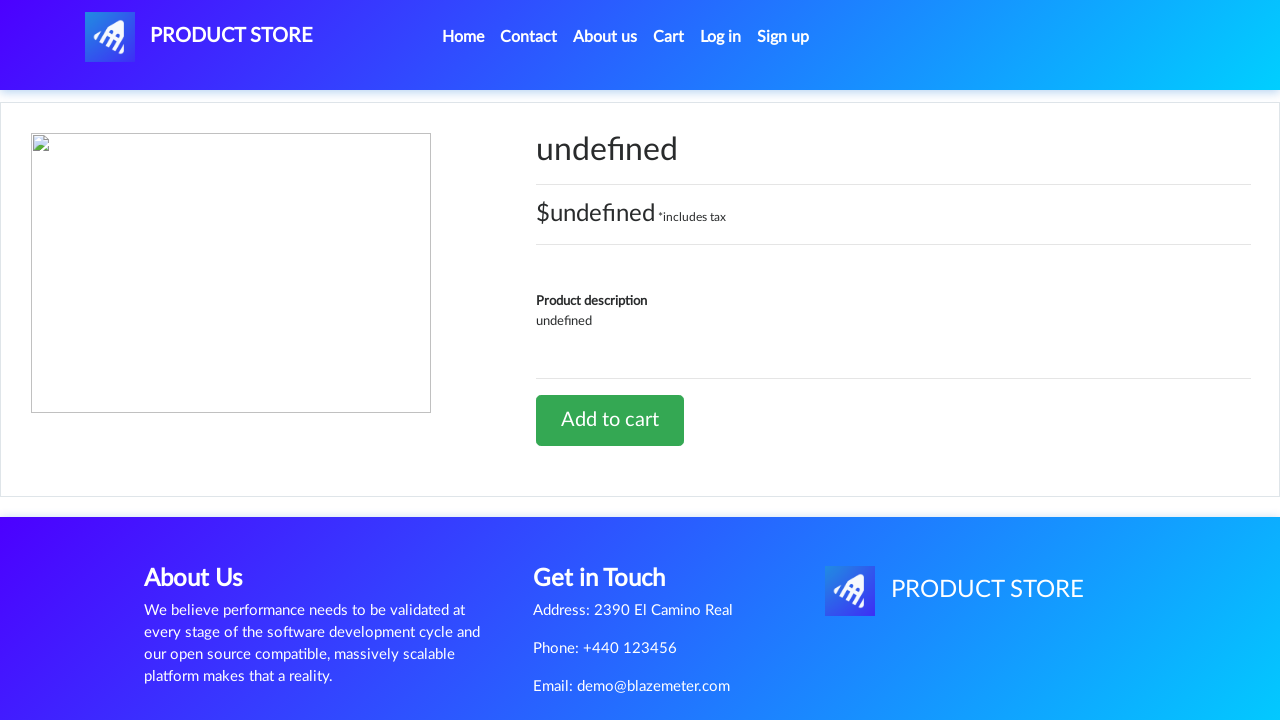